Tests checkbox functionality by verifying default states and toggling checkboxes on a demo page. Checks that checkbox 1 is not selected by default, clicks it to select it, and verifies the state change.

Starting URL: http://the-internet.herokuapp.com/checkboxes

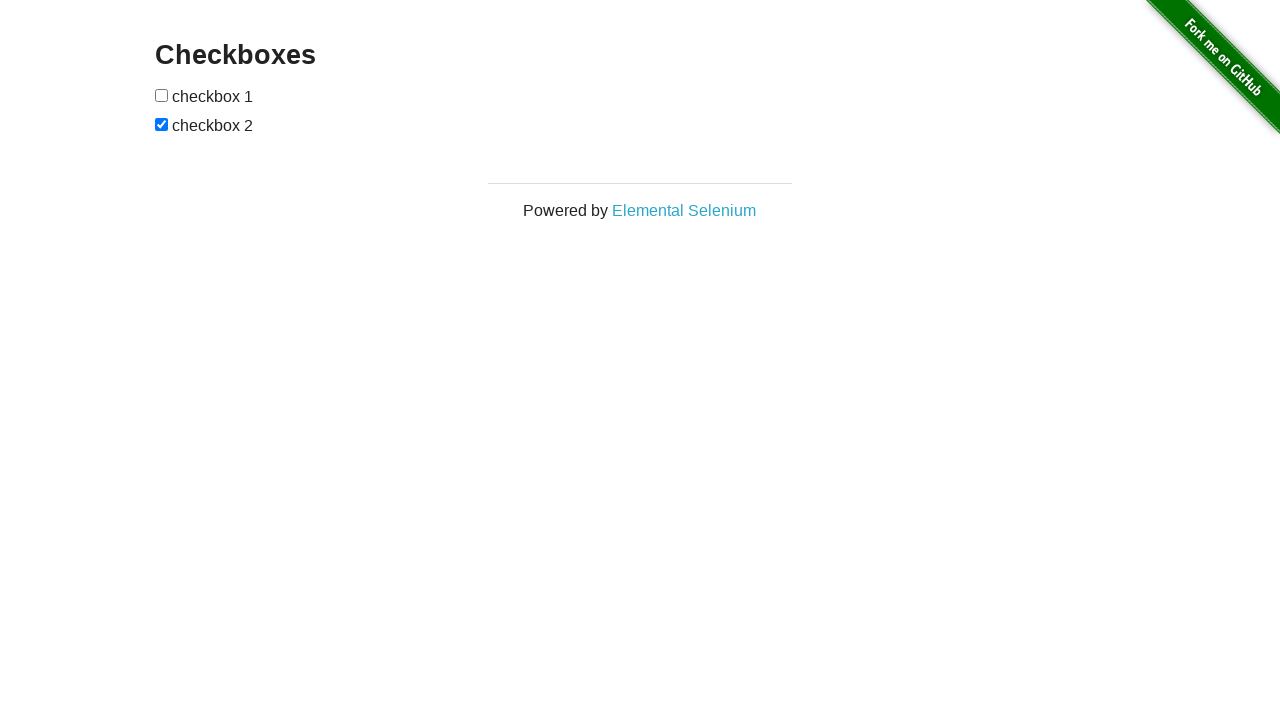

Located the first checkbox element
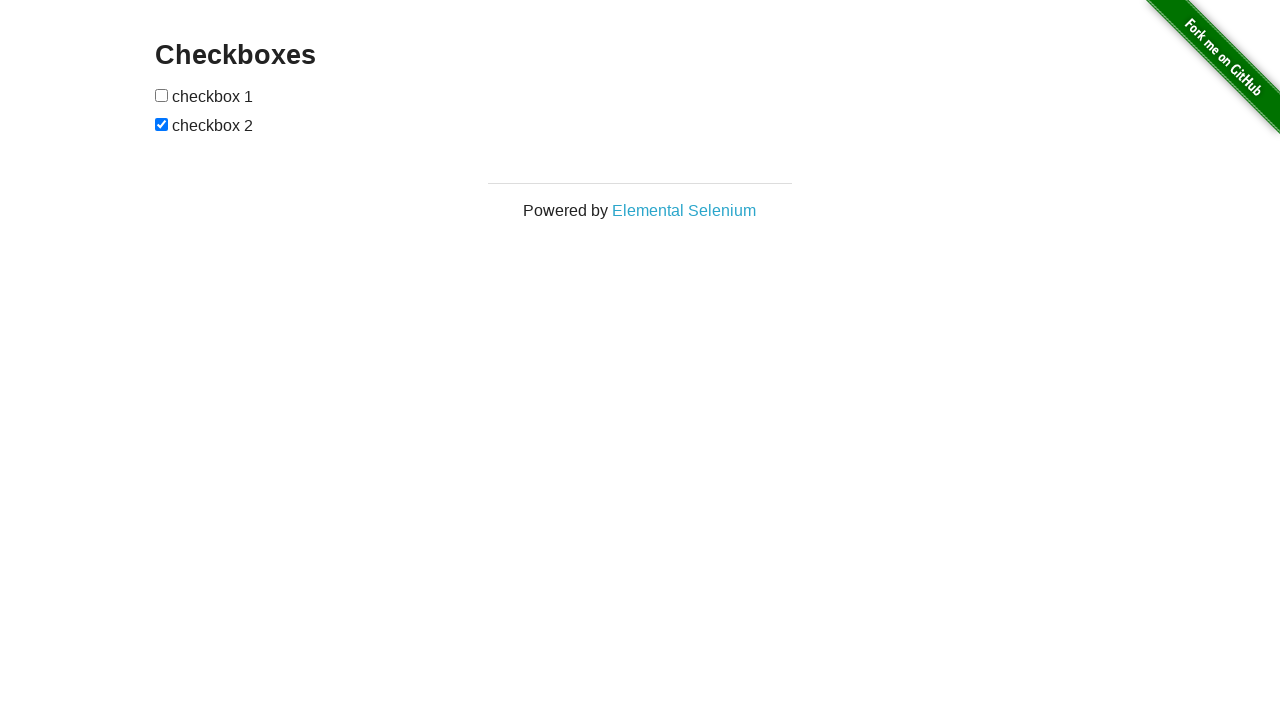

Verified checkbox 1 is not selected by default
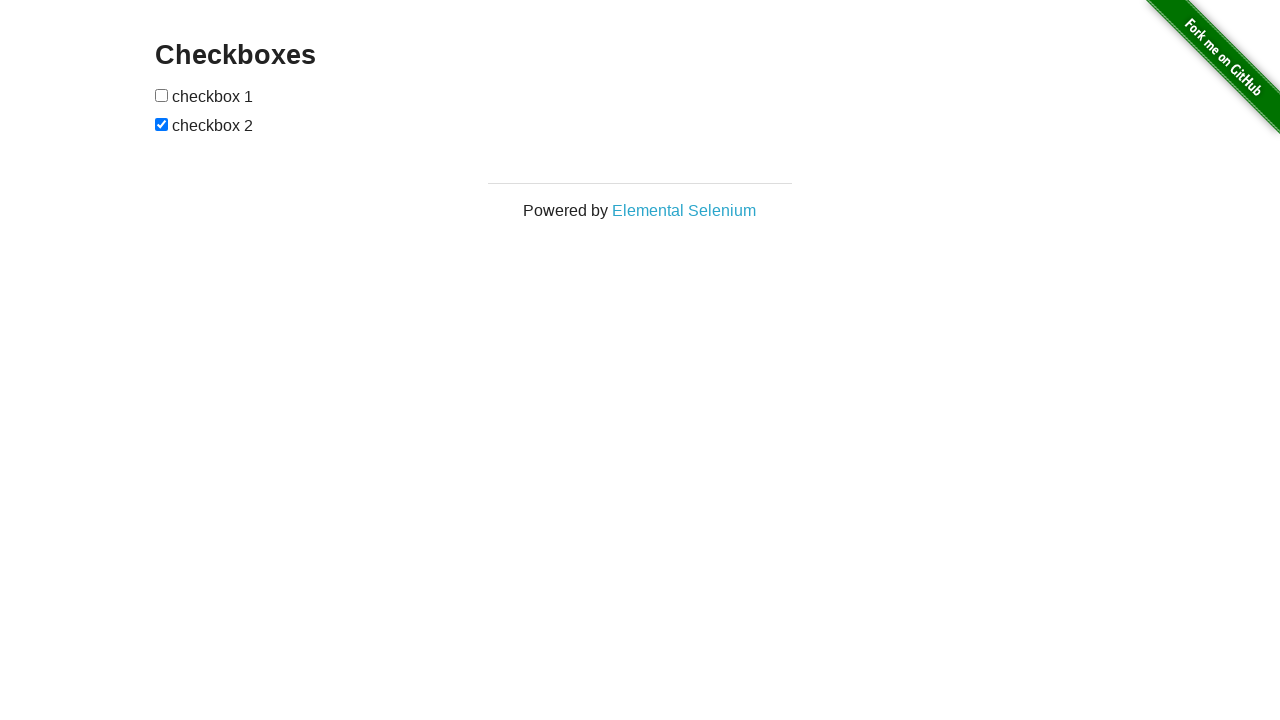

Clicked checkbox 1 to select it at (162, 95) on input[type='checkbox'] >> nth=0
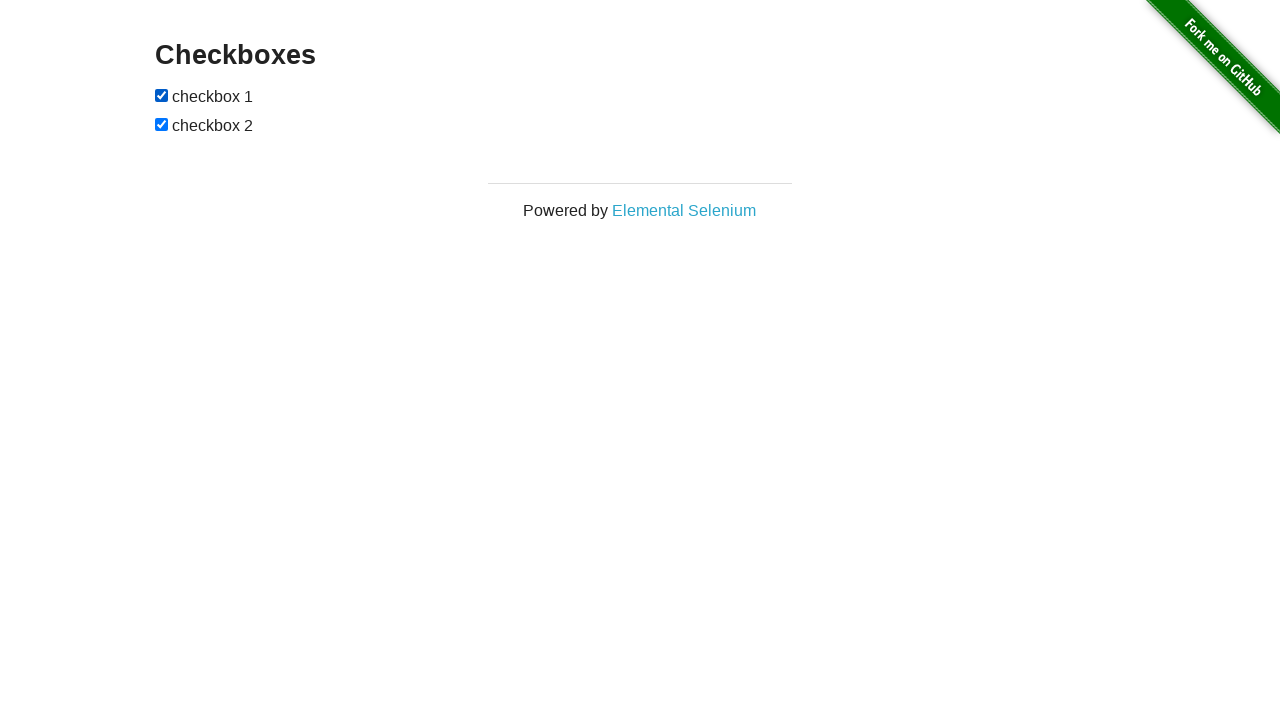

Verified checkbox 1 is now selected after clicking
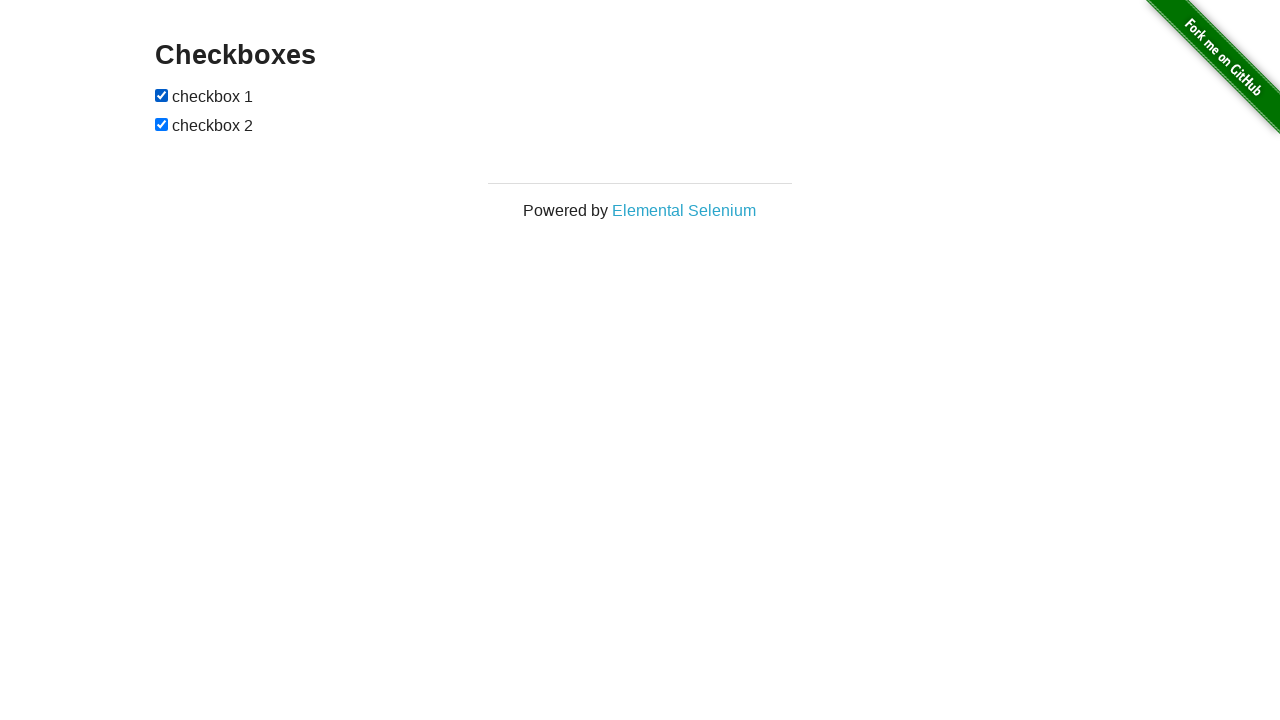

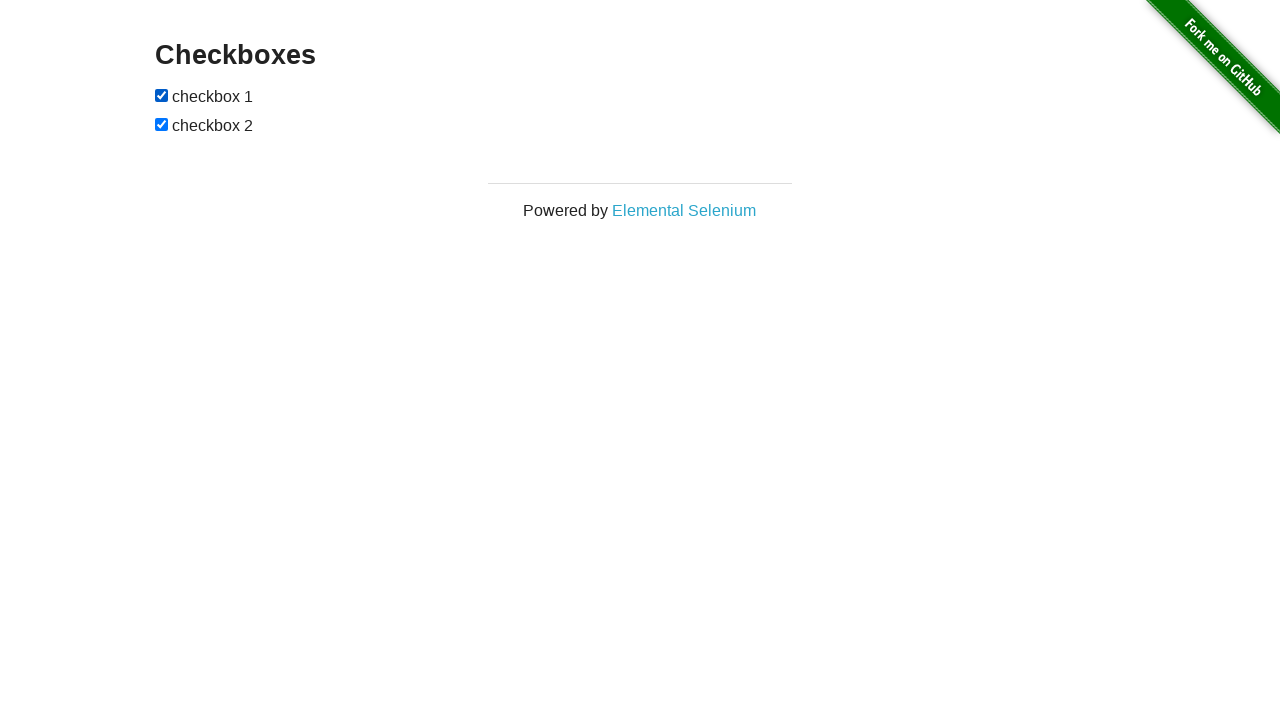